Tests drag and drop functionality on jQuery UI demo page by dragging an element to a drop target, then hovers over a documentation link

Starting URL: https://www.jqueryui.com/droppable/

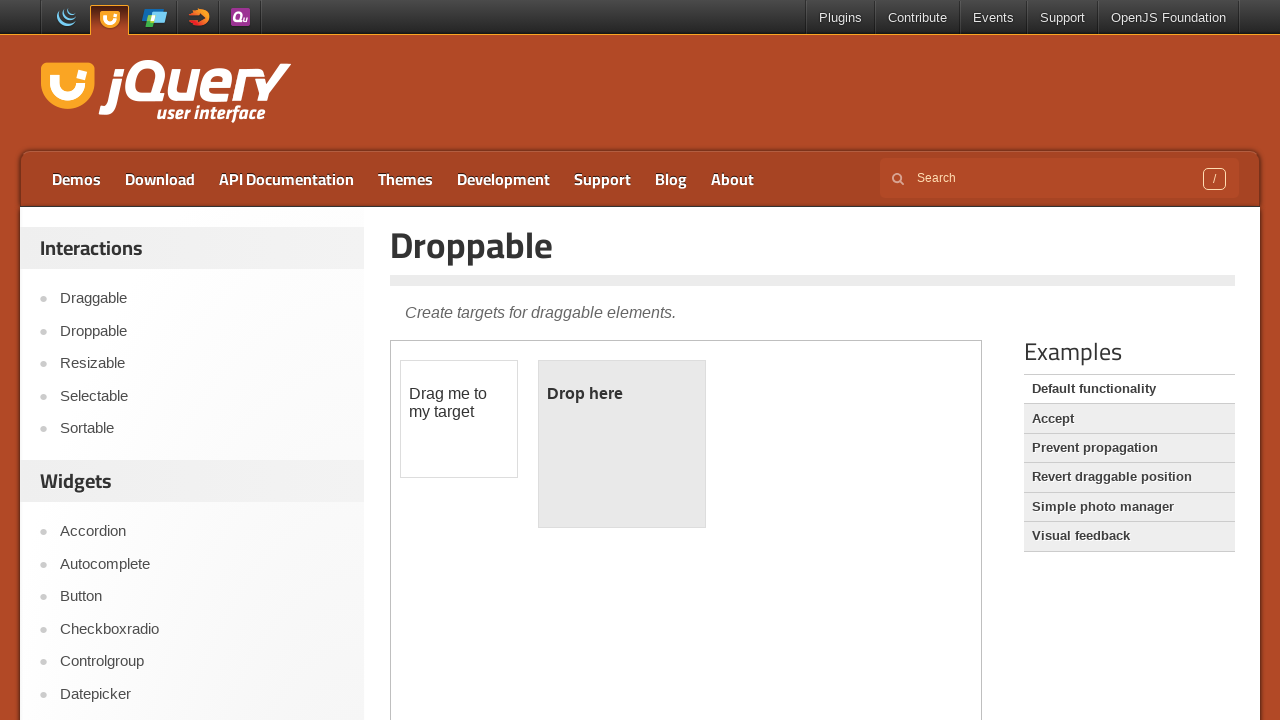

Located iframe containing drag-drop demo
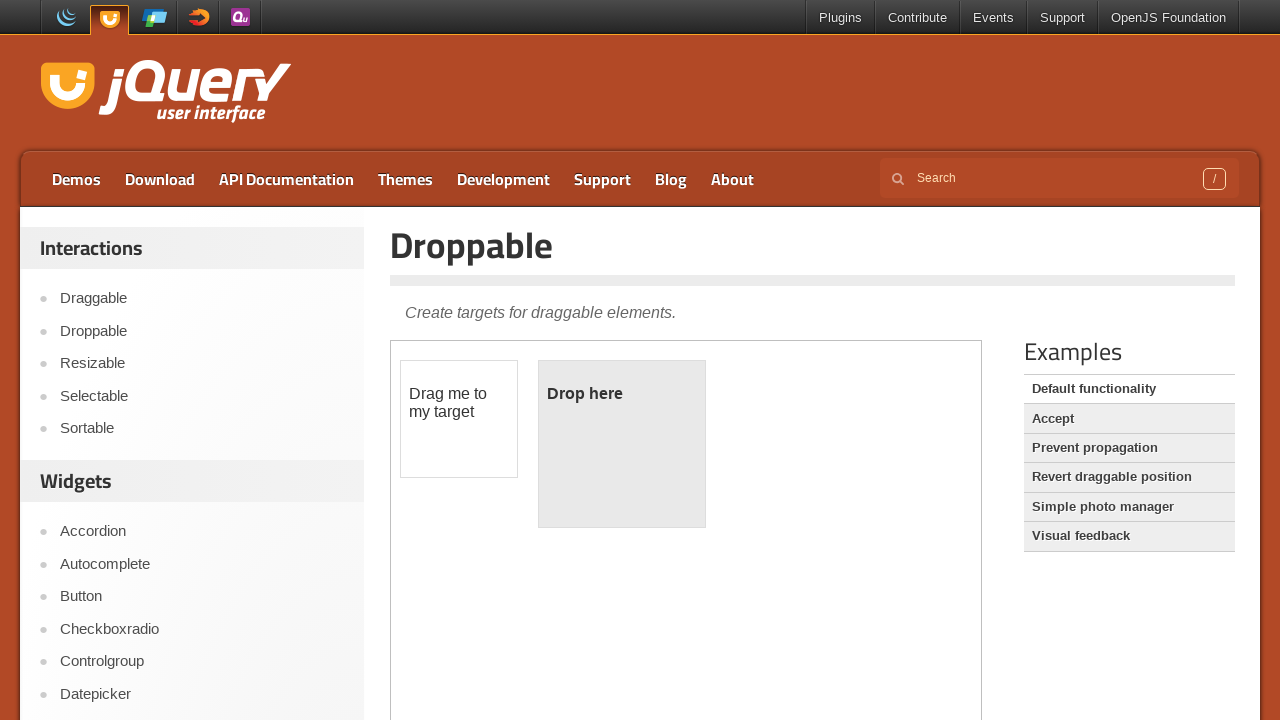

Located draggable element 'Drag me to my target'
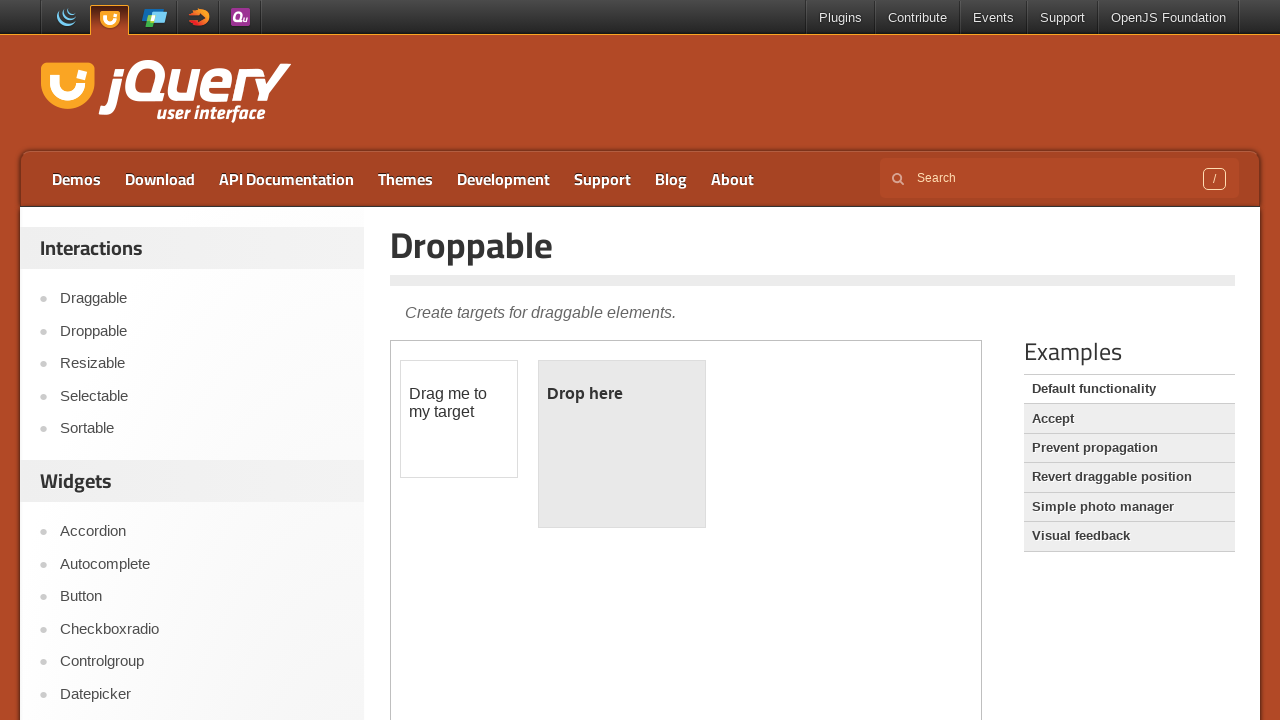

Located droppable target element 'Drop here'
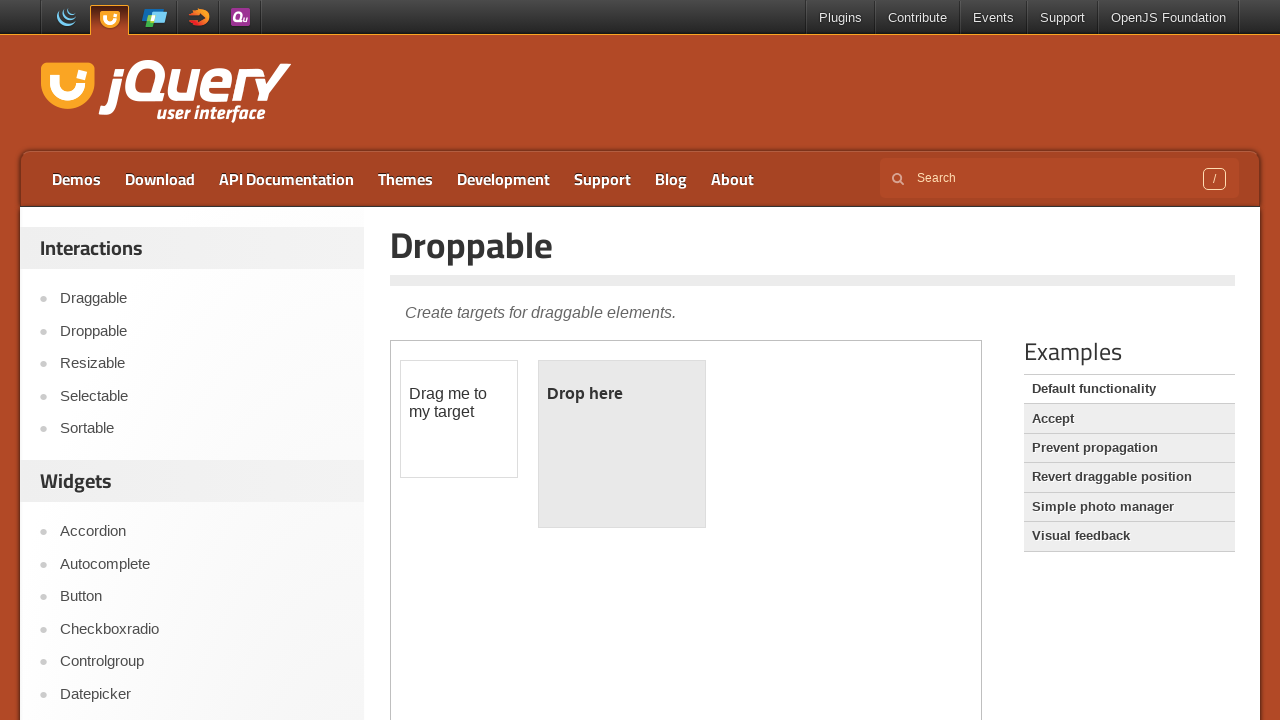

Dragged 'Drag me to my target' element to 'Drop here' target at (622, 394)
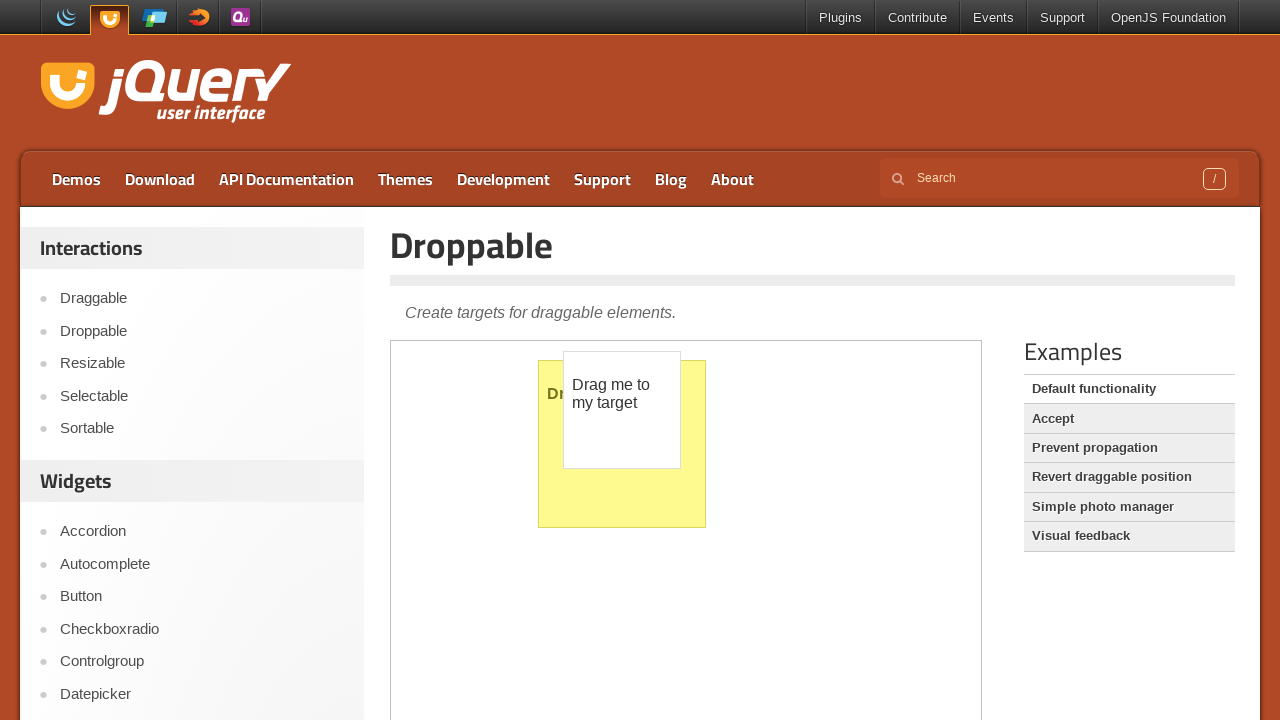

Hovered over 'API Documentation' link at (286, 179) on xpath=//a[.='API Documentation']
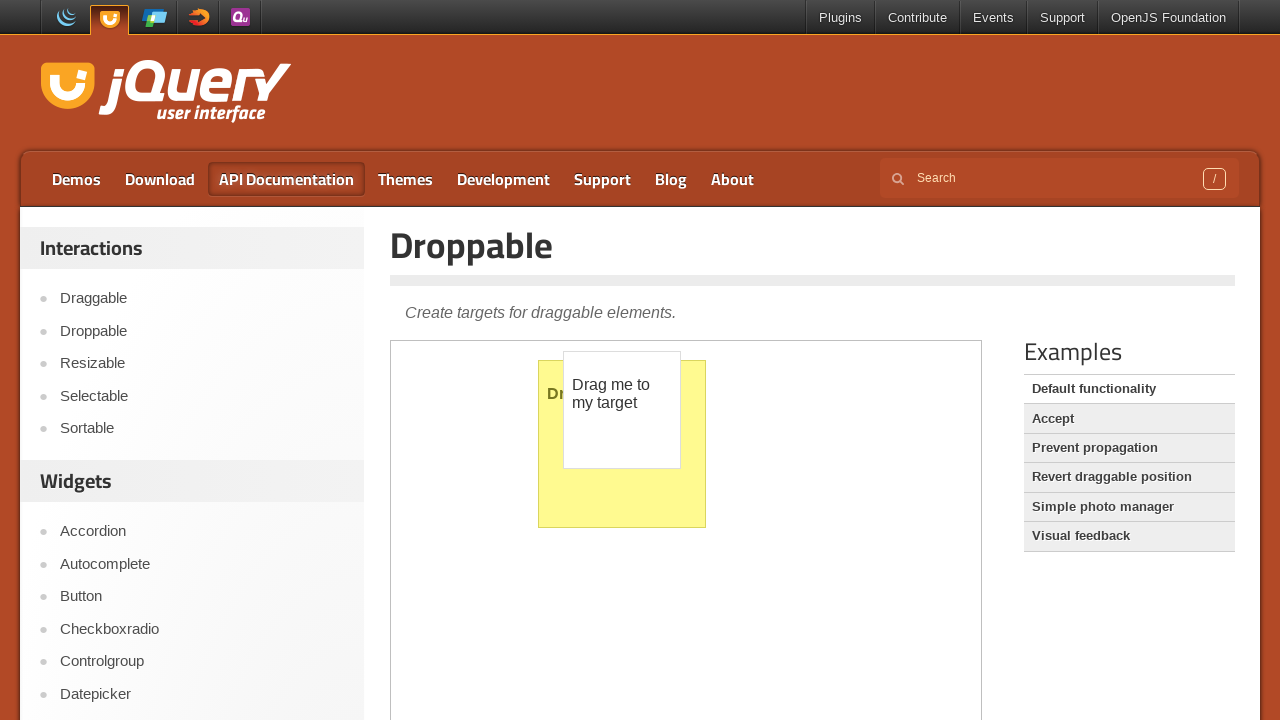

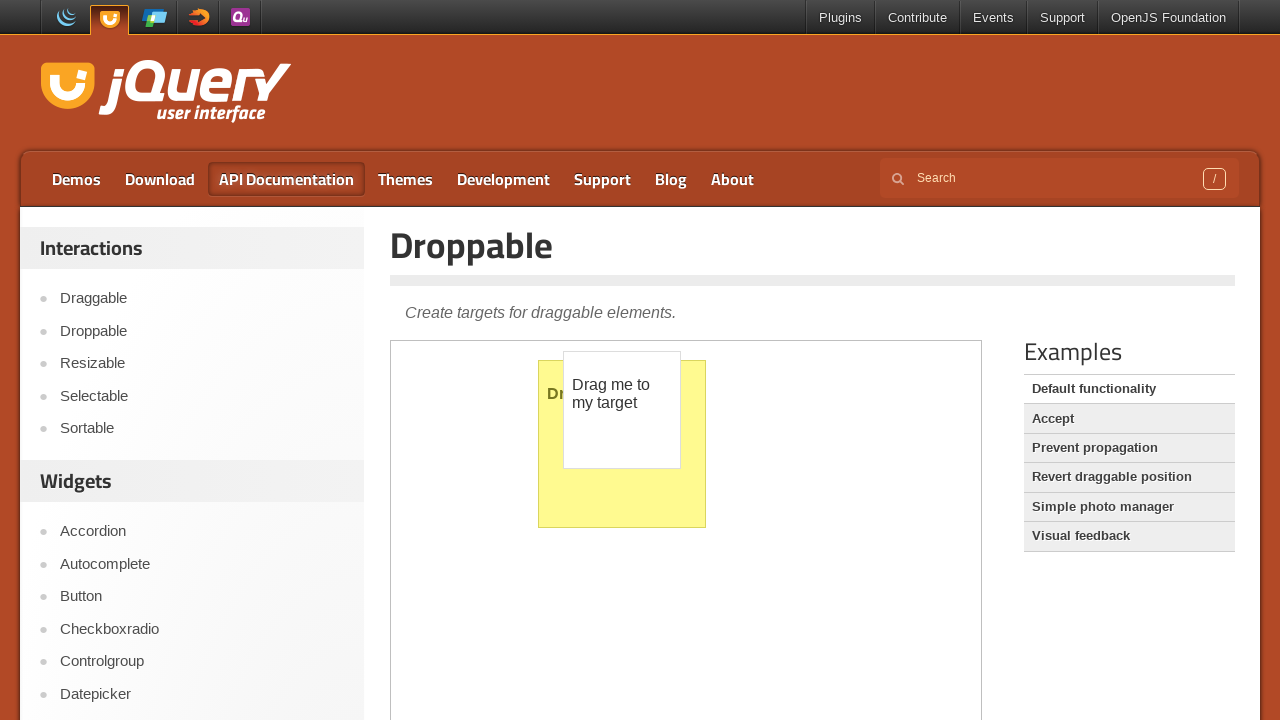